Tests the book review functionality by navigating to a book's page, clicking the reviews tab, rating it 5 stars, filling out review details, and submitting the review form

Starting URL: http://practice.automationtesting.in/

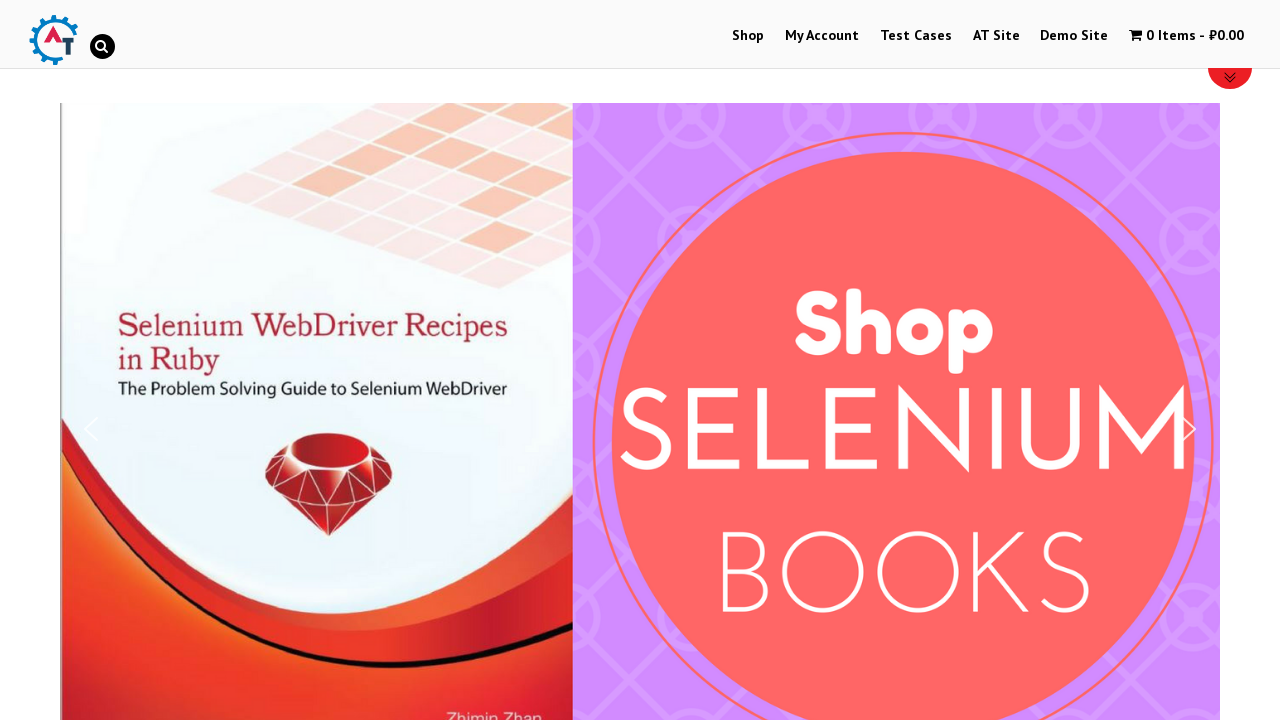

Scrolled down 600px to view book section
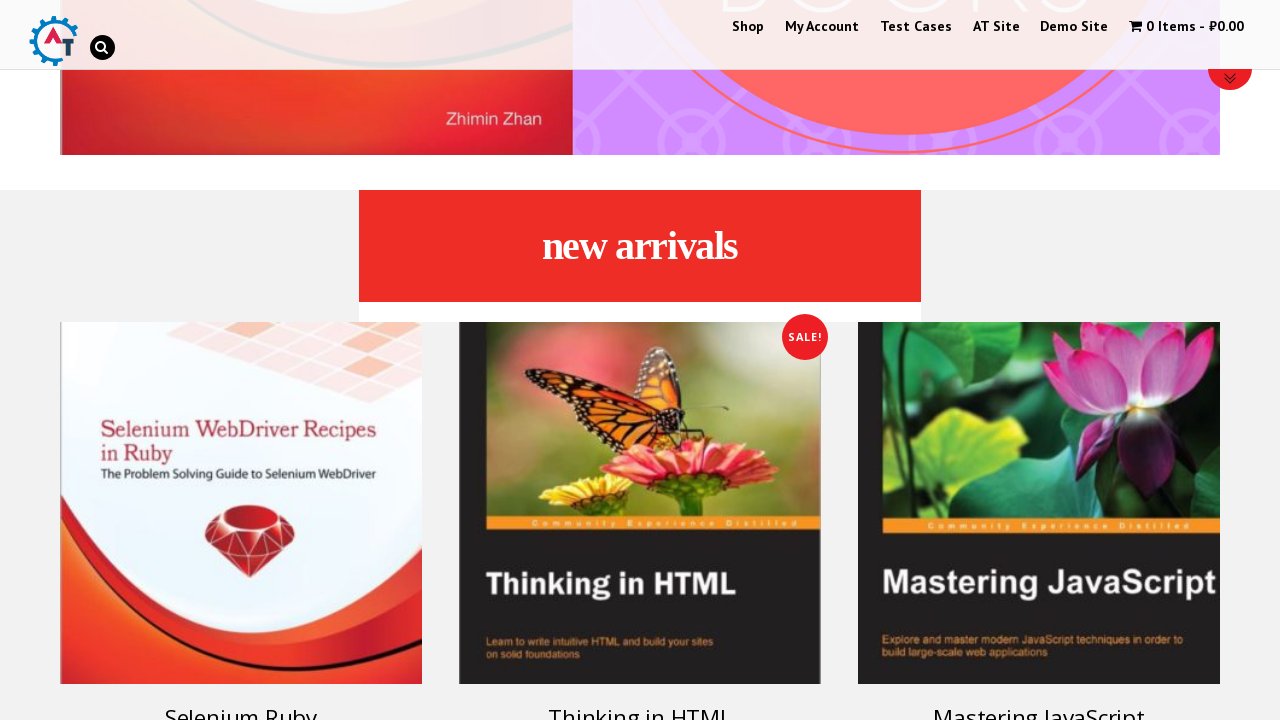

Clicked on 'Selenium Ruby' book title at (241, 702) on .post-160 h3
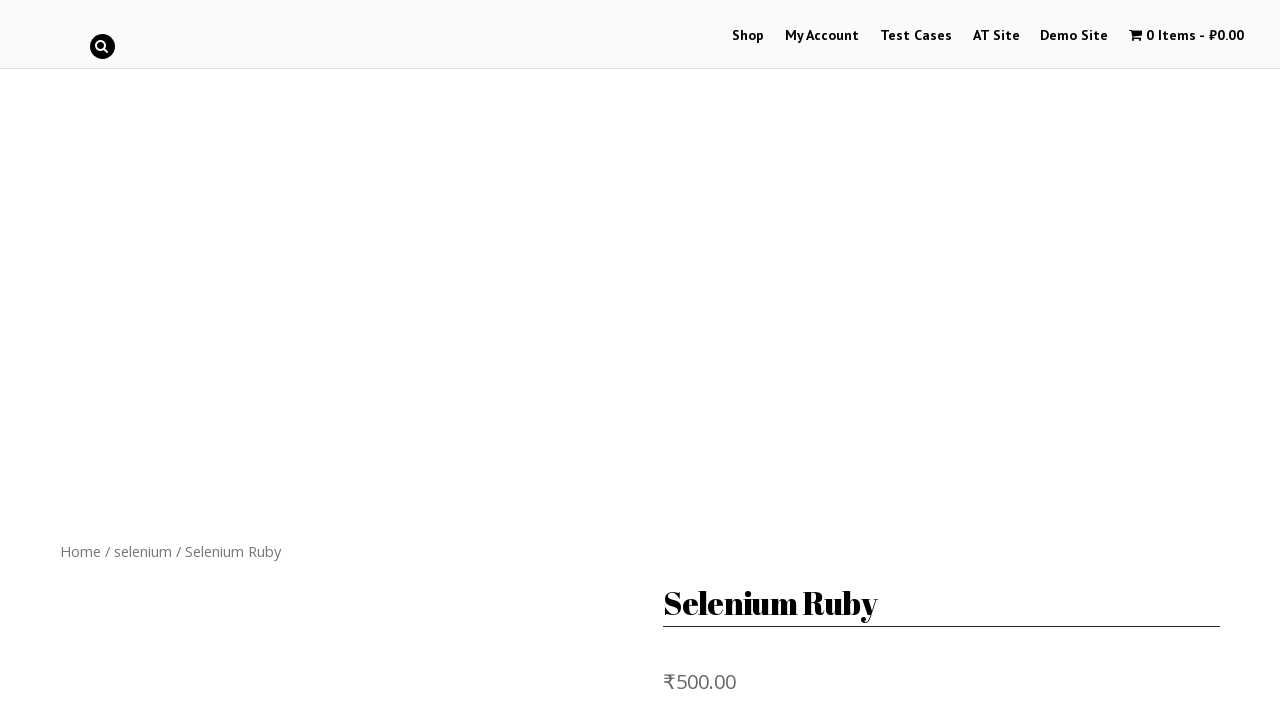

Clicked on the REVIEWS tab at (309, 360) on .tabs.wc-tabs li:nth-child(2)
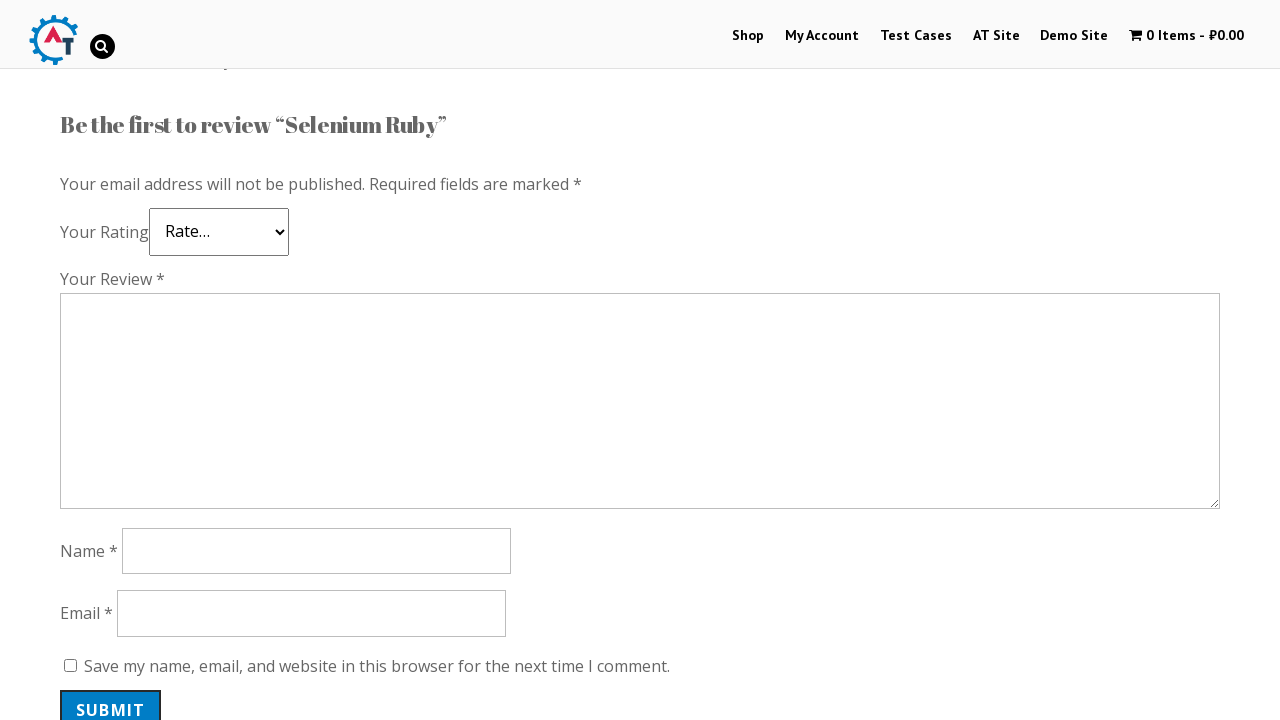

Selected 5-star rating at (132, 244) on .stars a:nth-child(5)
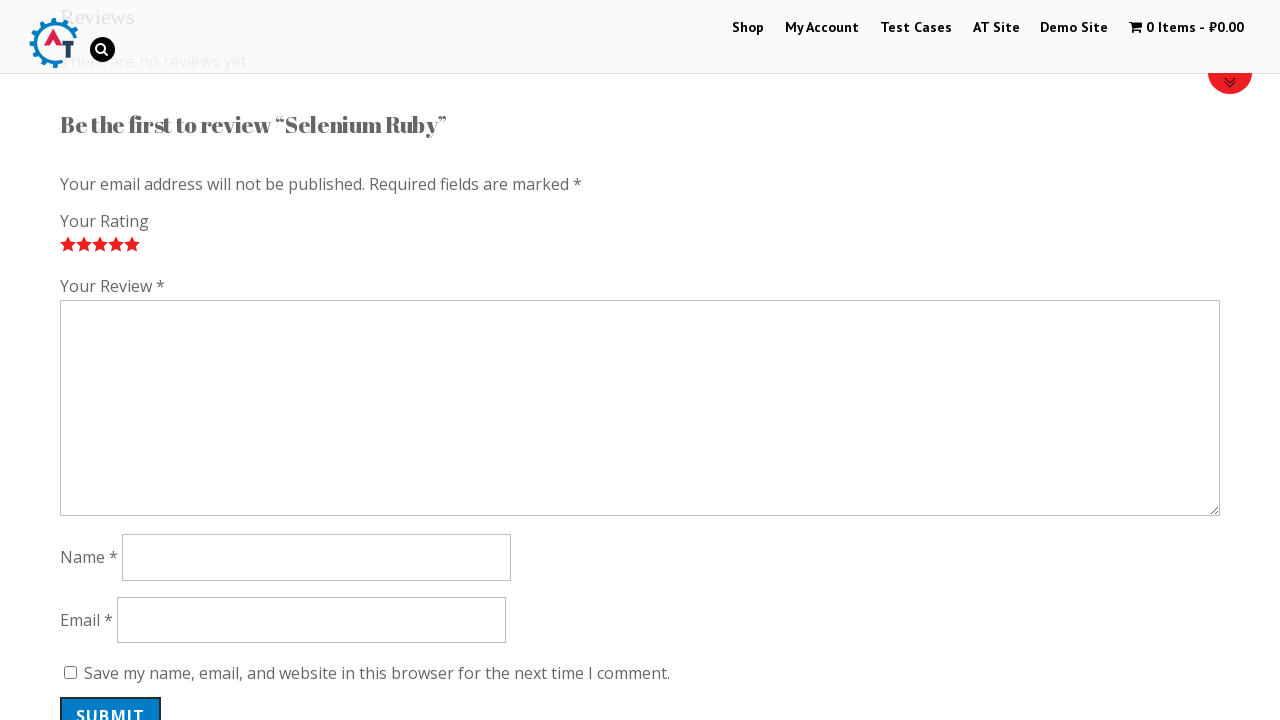

Filled review comment with 'Nice book!' on #comment
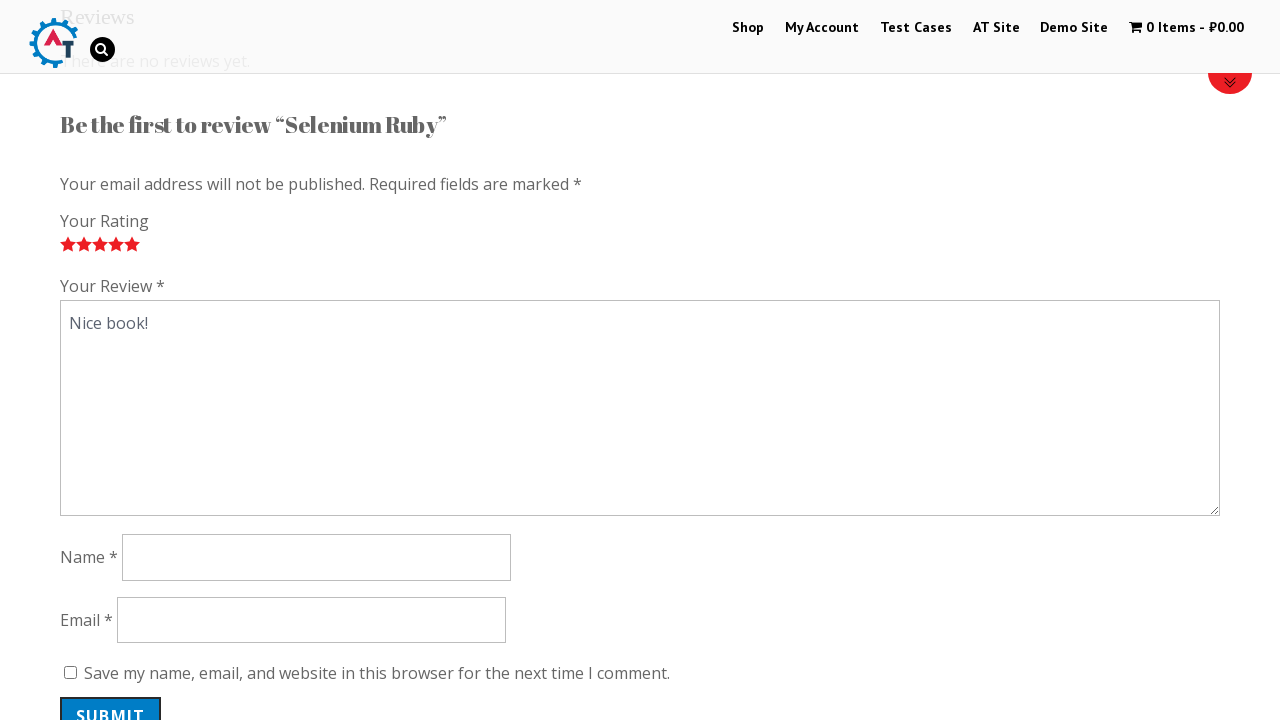

Filled author name field with 'Anna' on #author
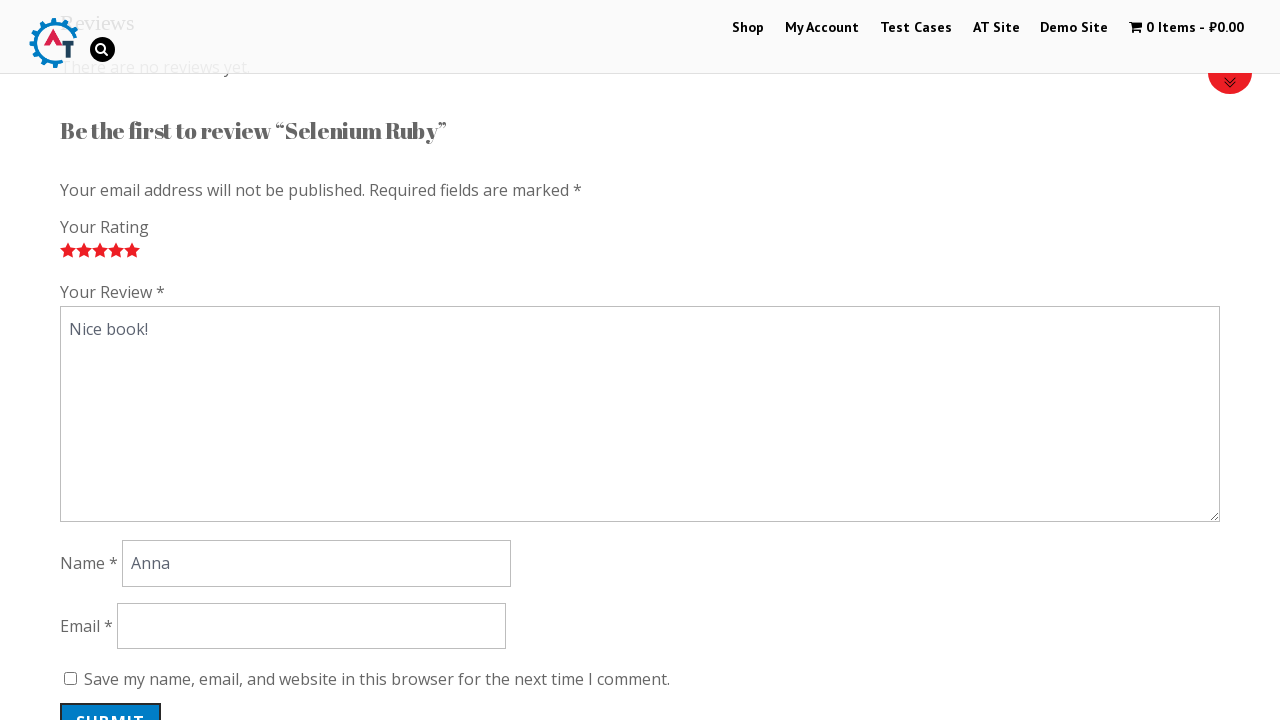

Filled email field with 'test@mail.ru' on #email
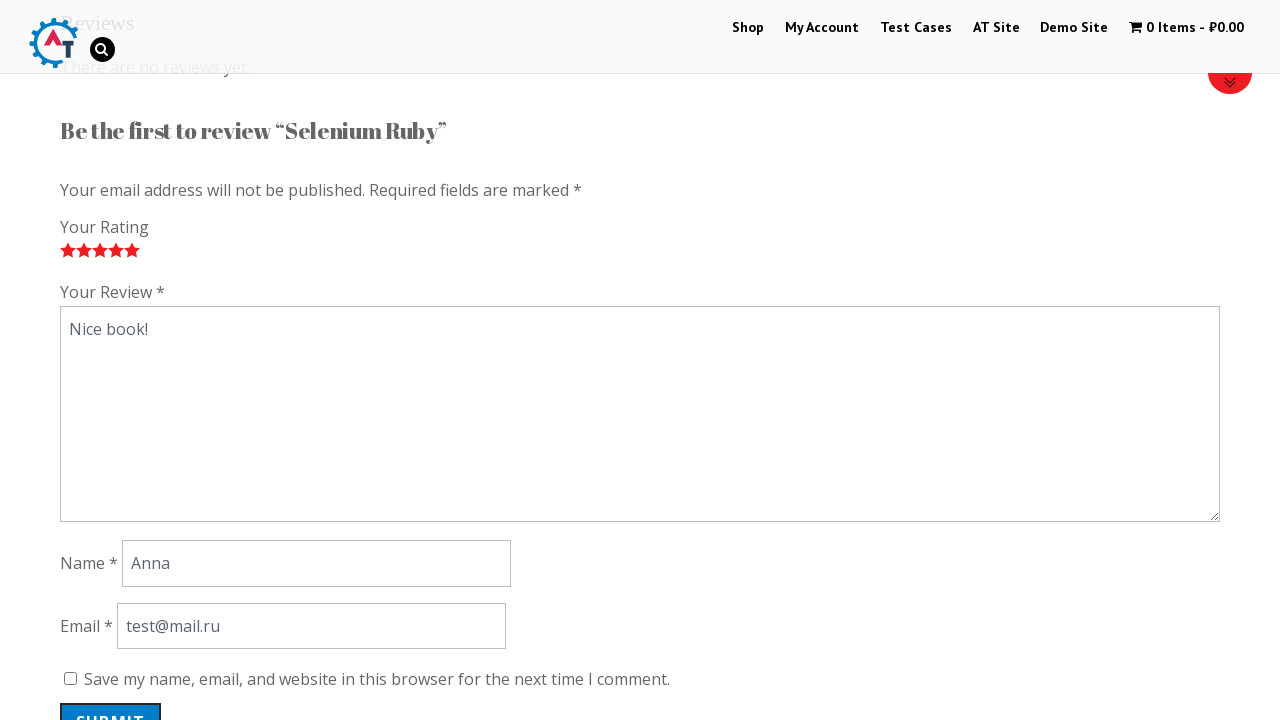

Clicked submit button to post review at (111, 700) on input[name='submit']
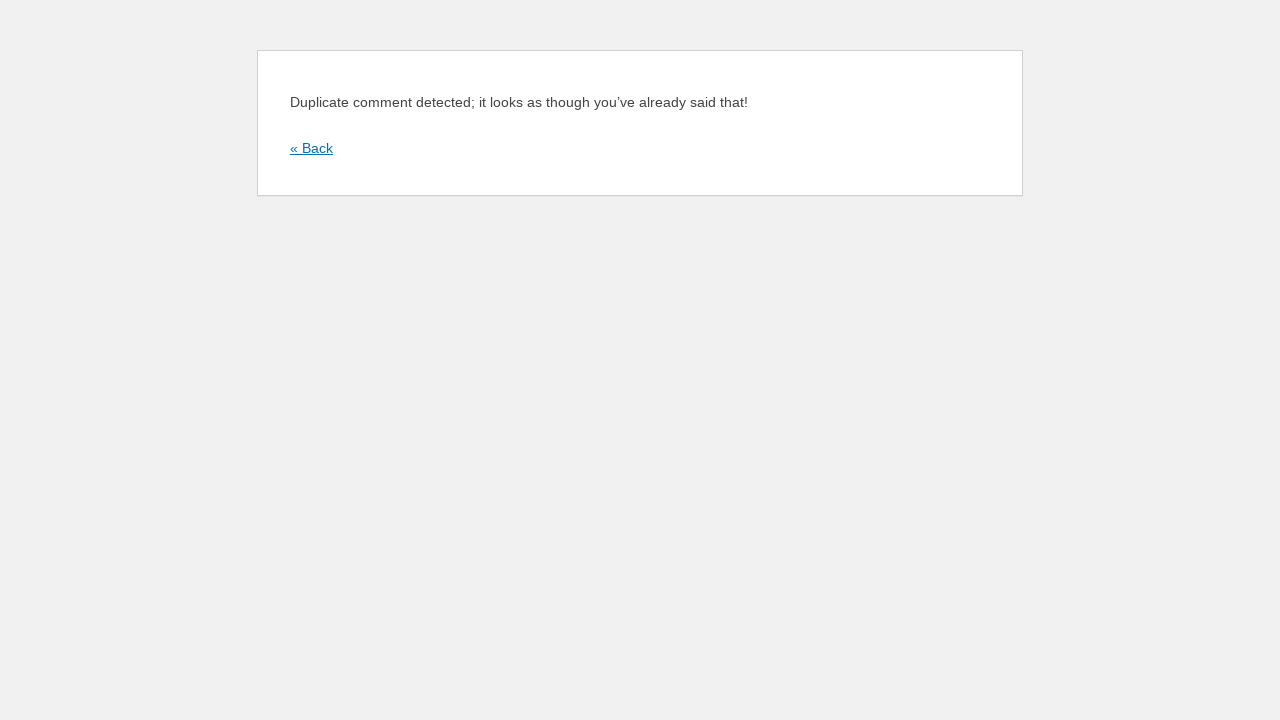

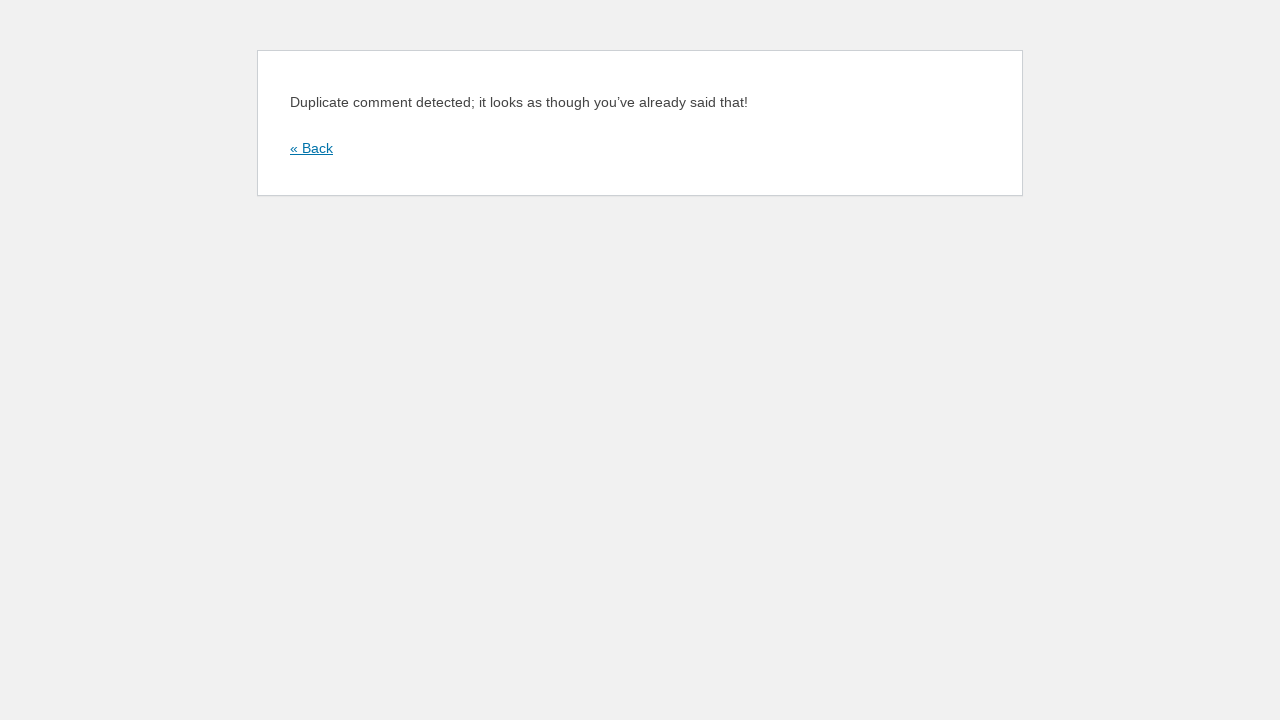